Tests that clicking the Book Store Application card navigates to the Book Store section

Starting URL: https://demoqa.com/

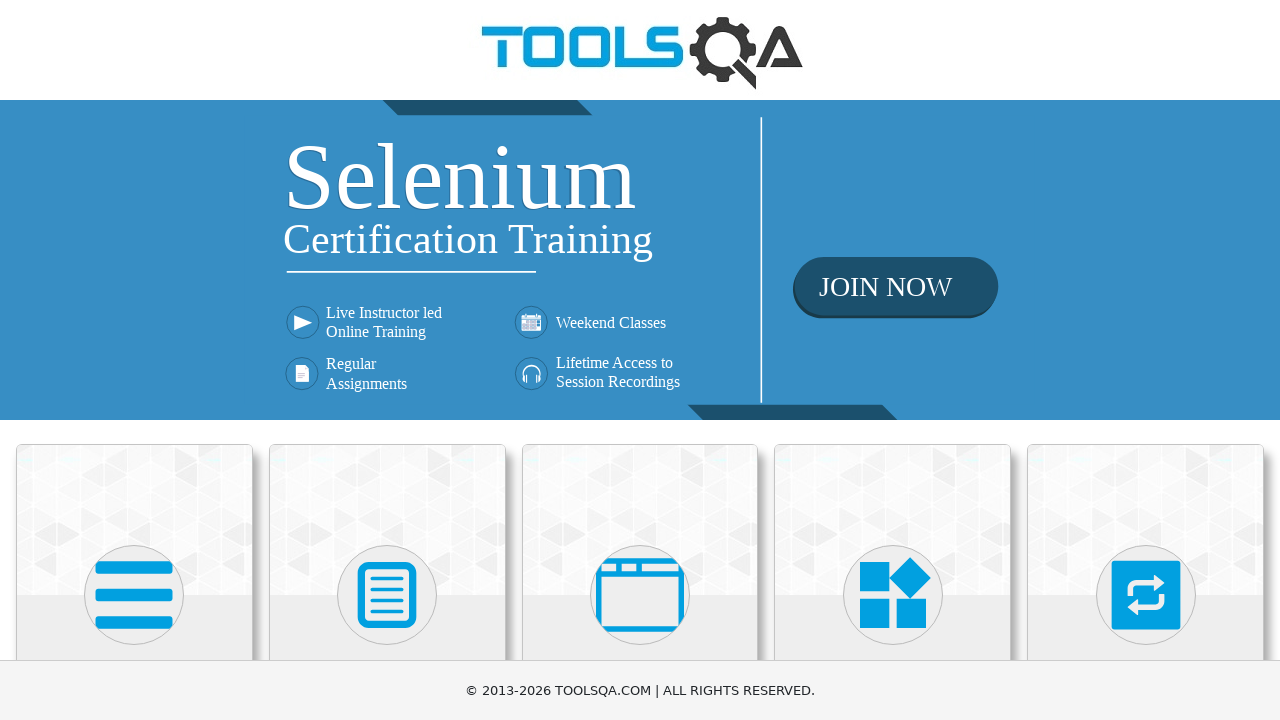

Scrolled Book Store card into view
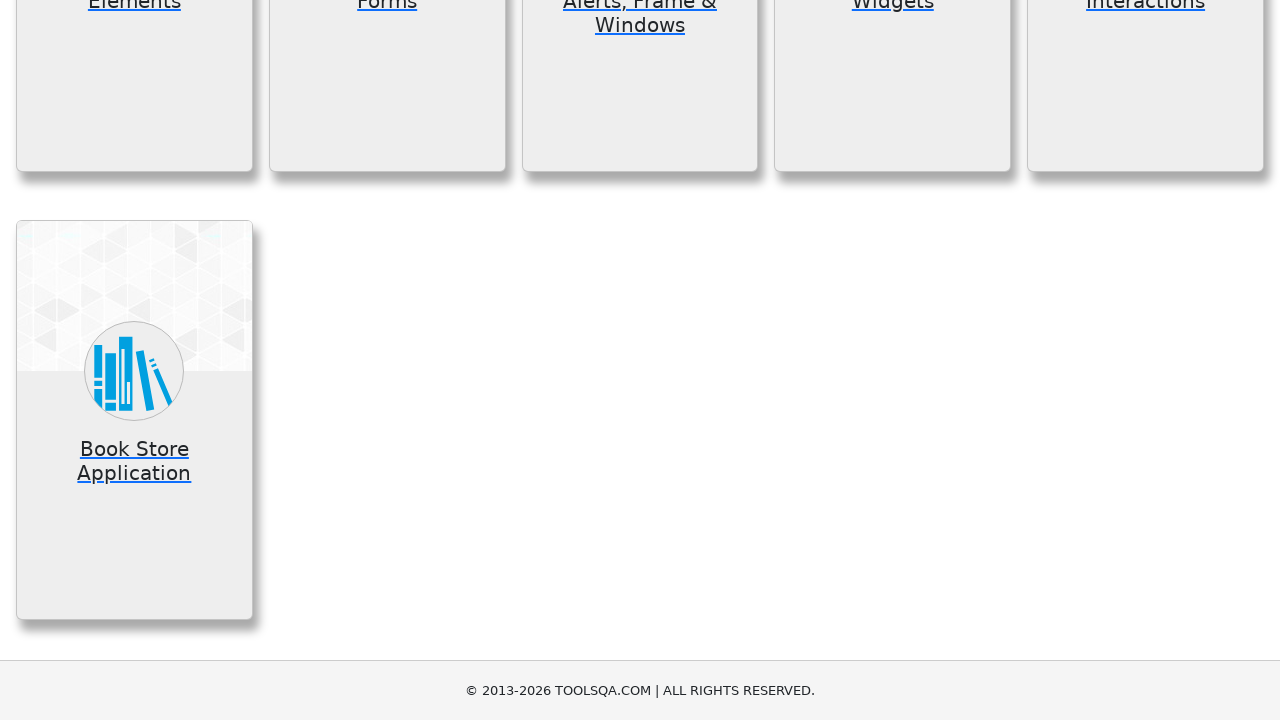

Clicked Book Store Application card at (134, 420) on .card >> internal:has-text="Book Store"i
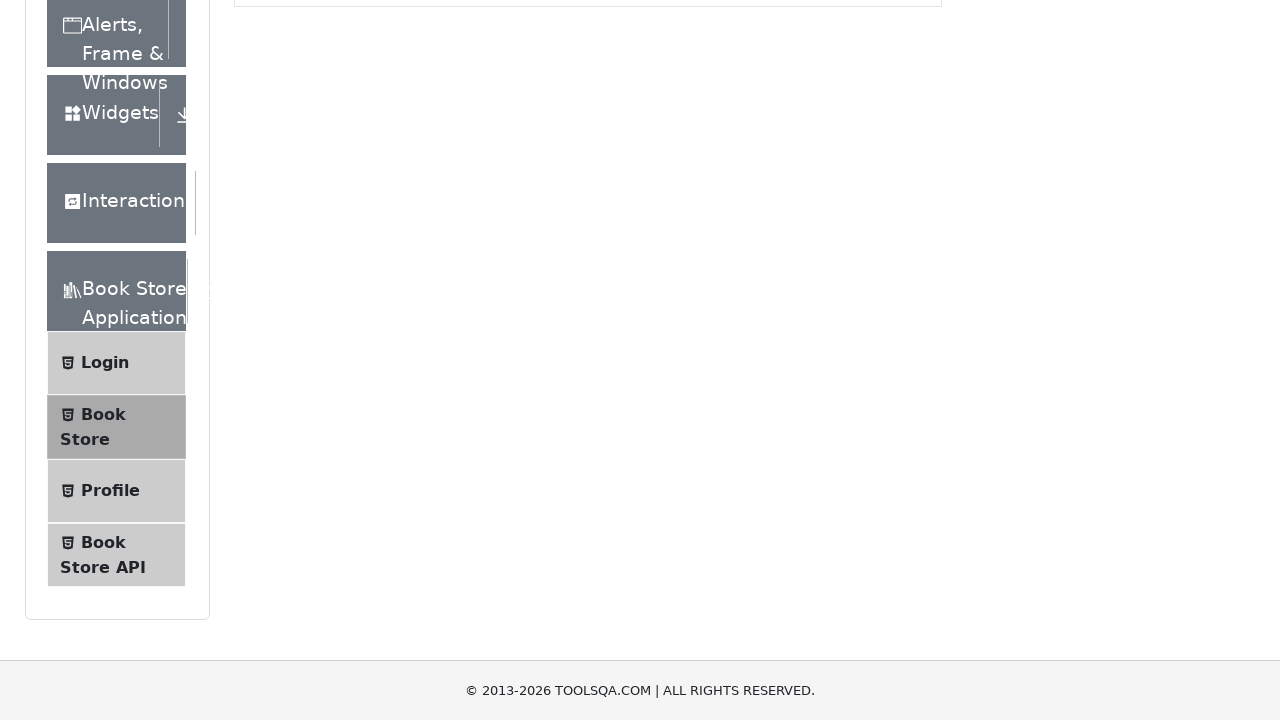

Successfully navigated to Book Store section
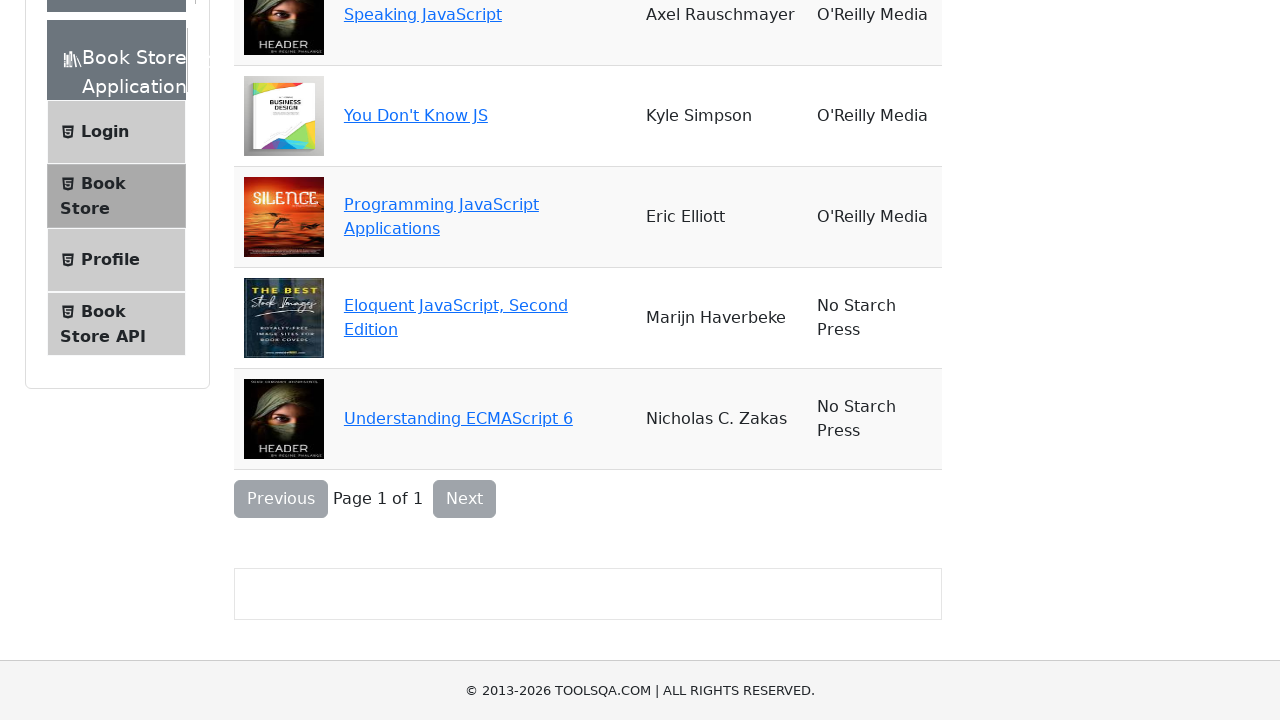

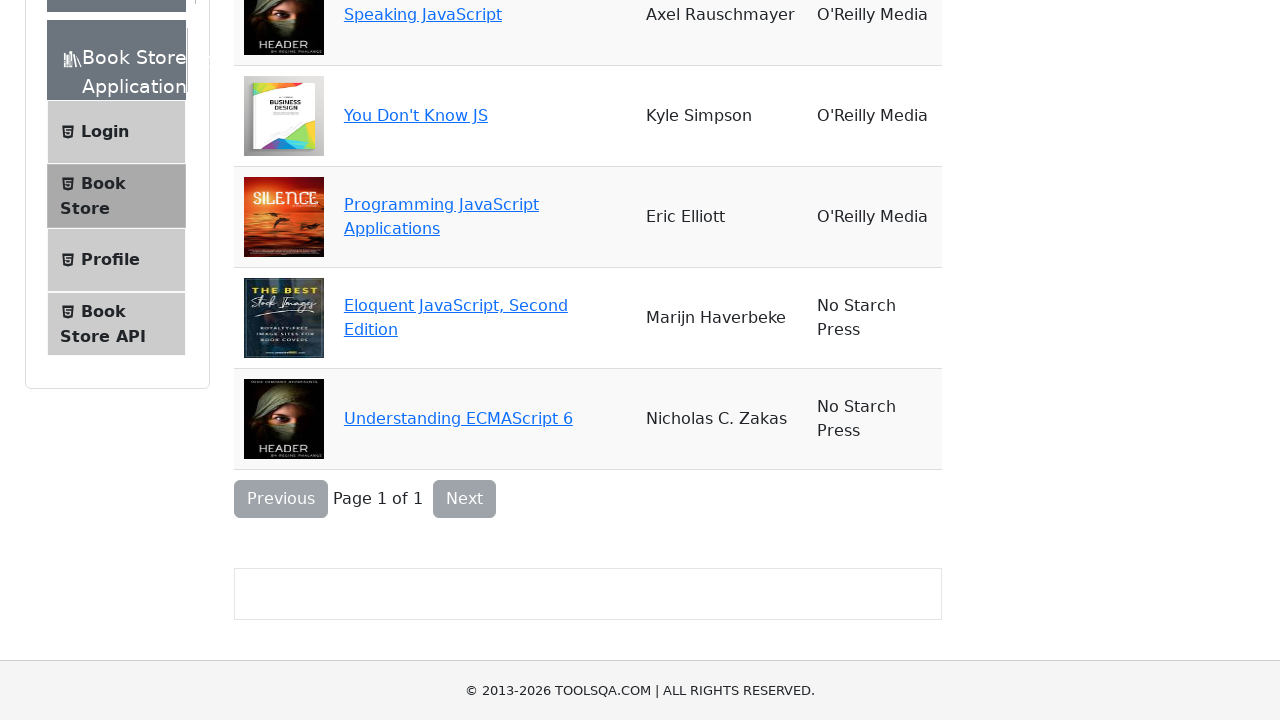